Tests text input functionality by entering a value in a text field and clicking a button that updates its label based on the input

Starting URL: http://uitestingplayground.com/textinput

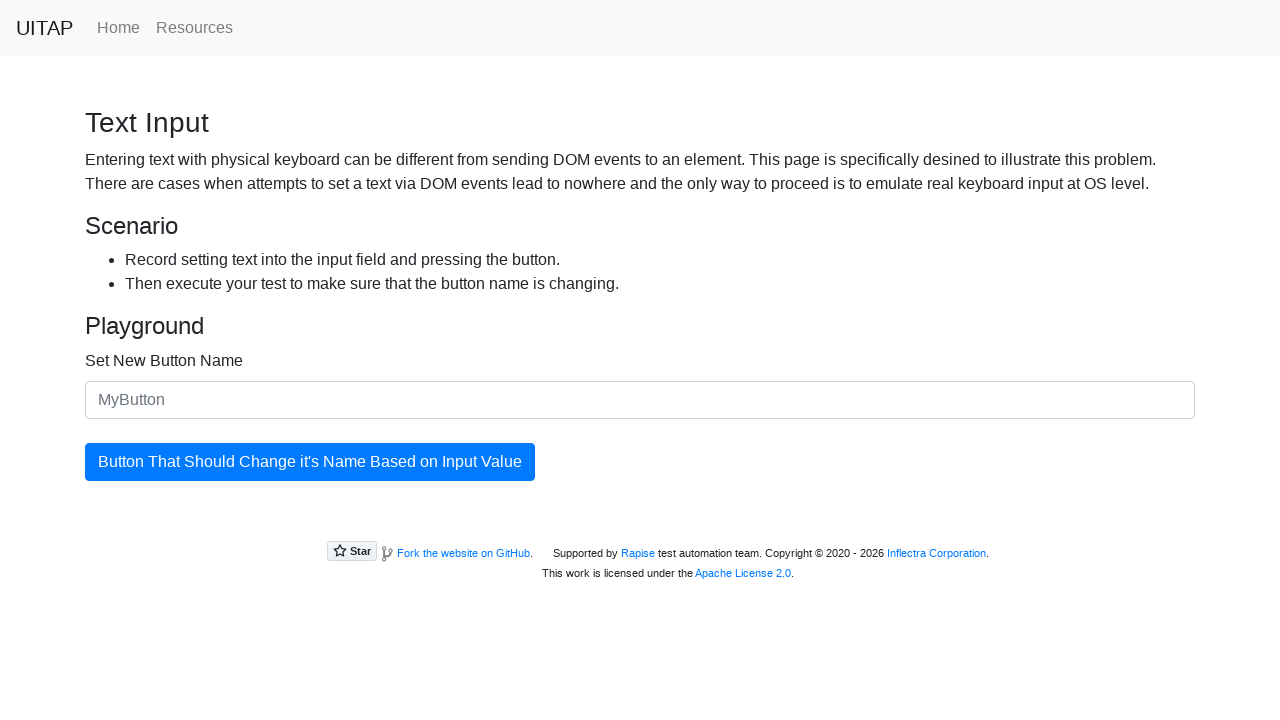

Filled text input field with 'SkyPro' on #newButtonName
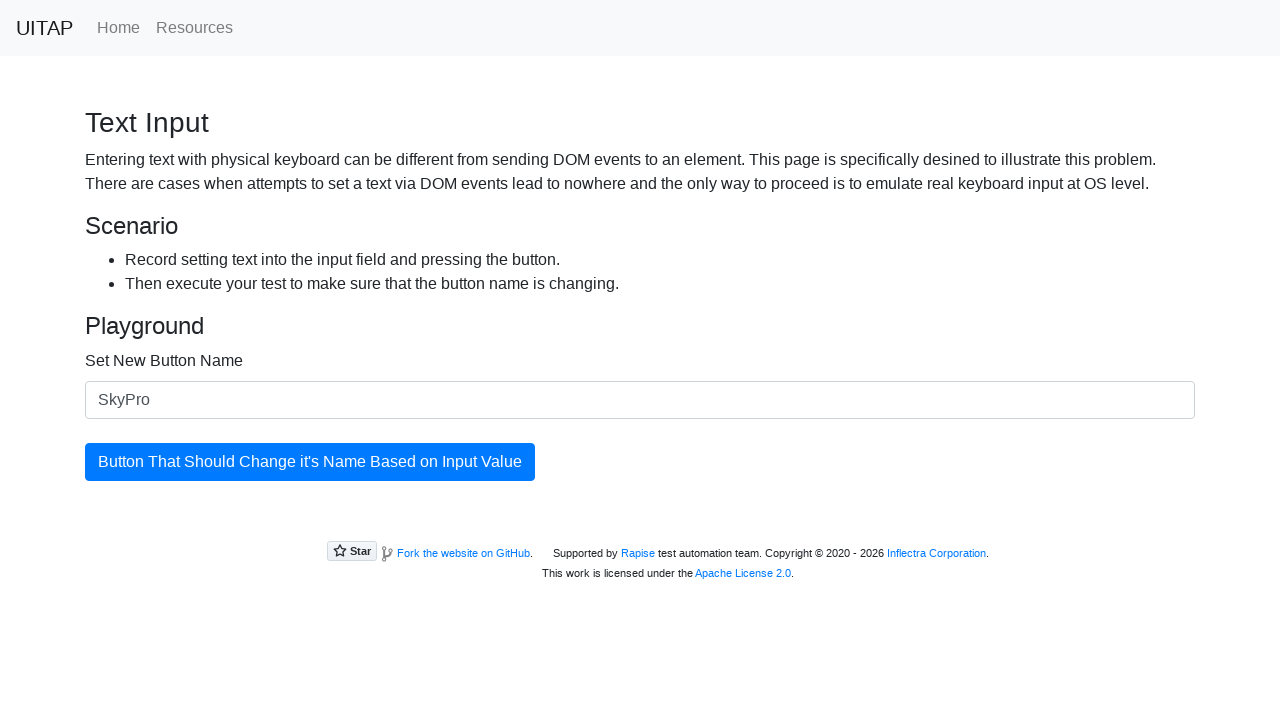

Clicked the button to update its label at (310, 462) on #updatingButton
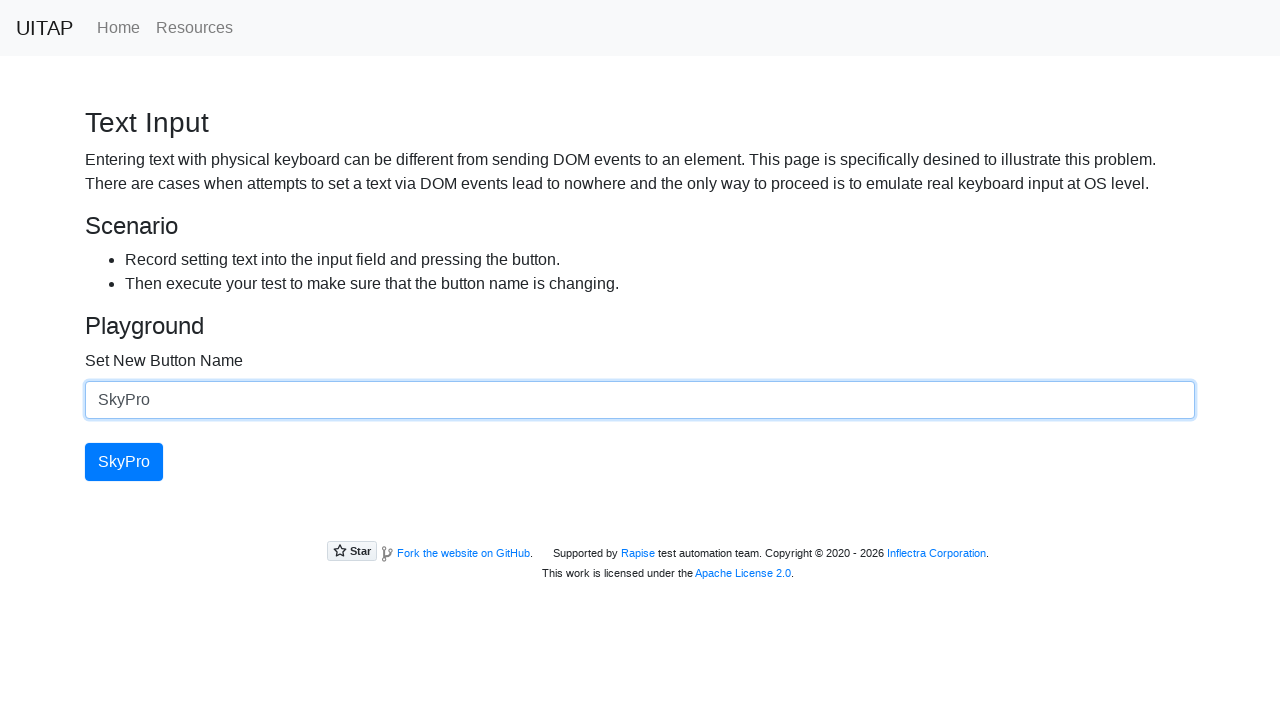

Verified button label updated to 'SkyPro'
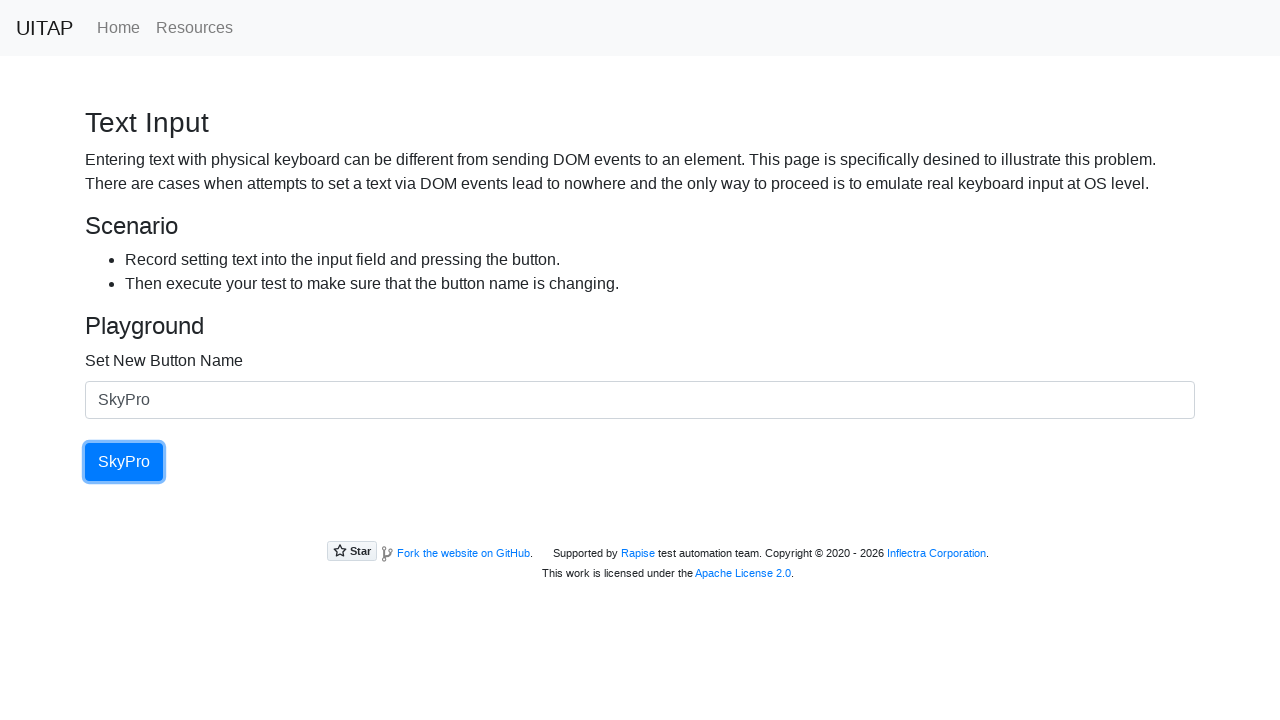

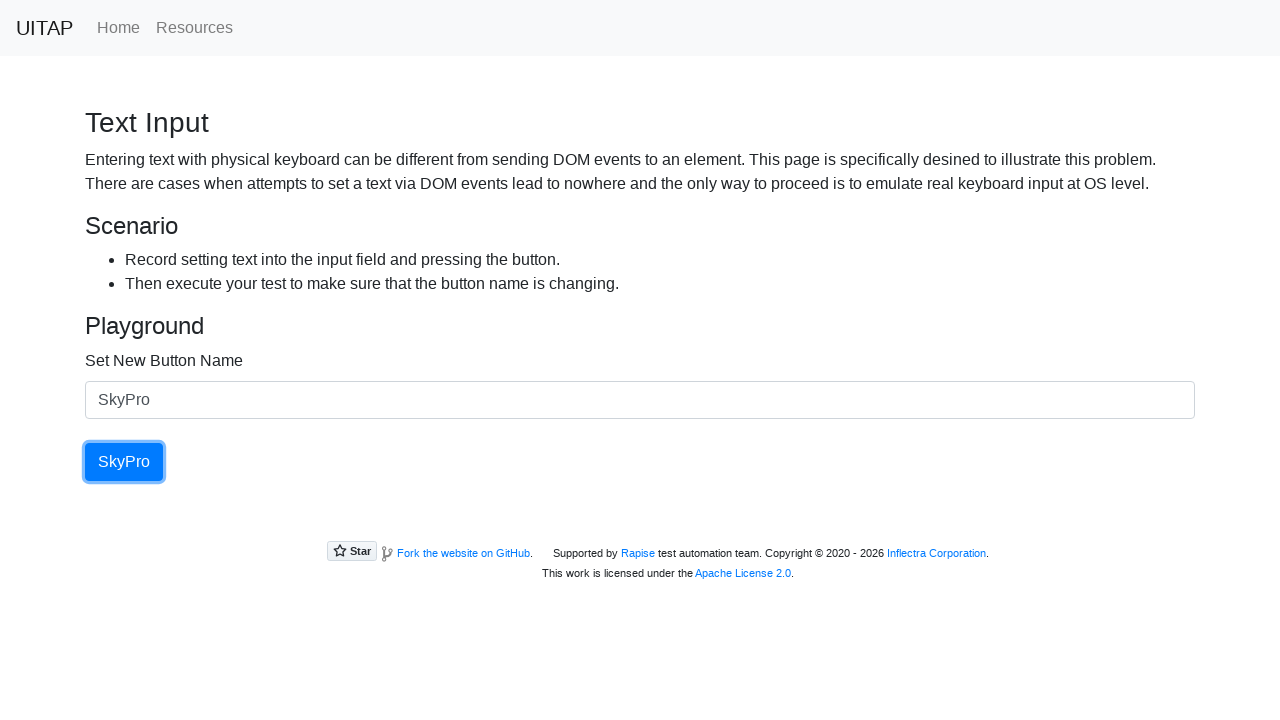